Navigates through a practice website, clicks on "start practicing" and "simple form demo" links, enters text in a message field, and clicks the show message button

Starting URL: http://syntaxprojects.com

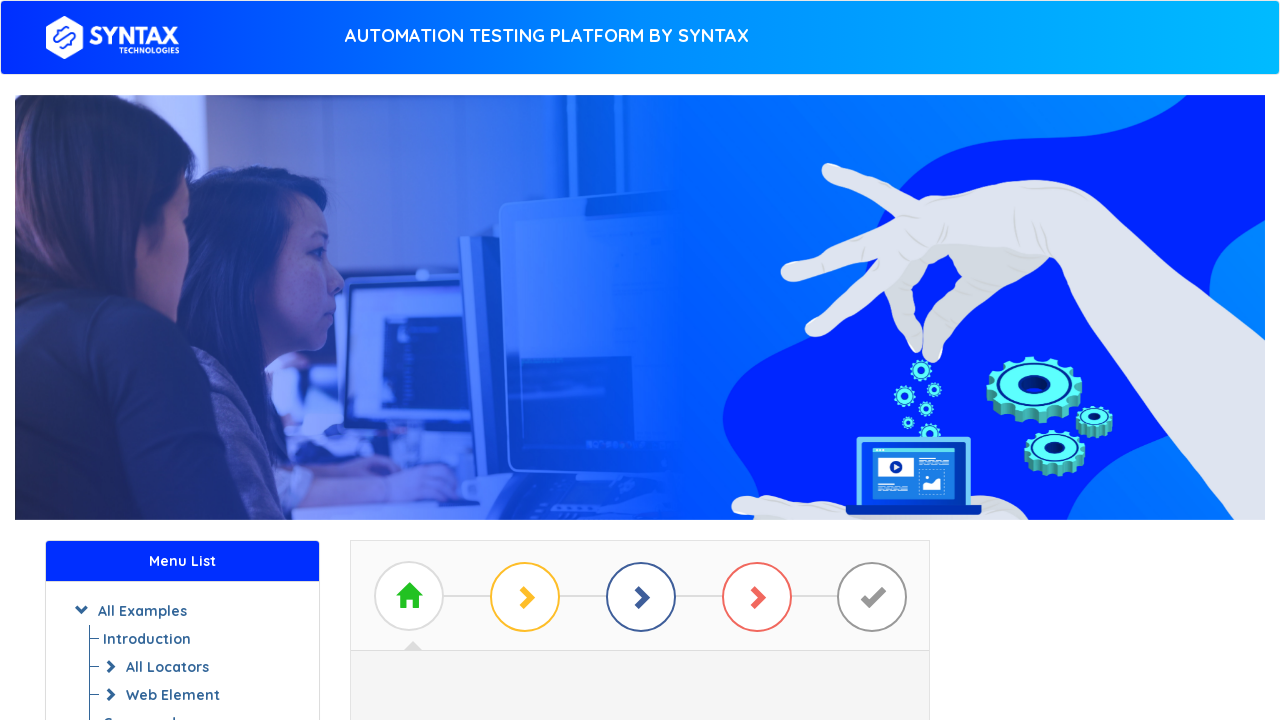

Clicked 'Start Practicing' button at (640, 372) on xpath=//a[@class='btn btn-success btn-outline-rounded green'][1]
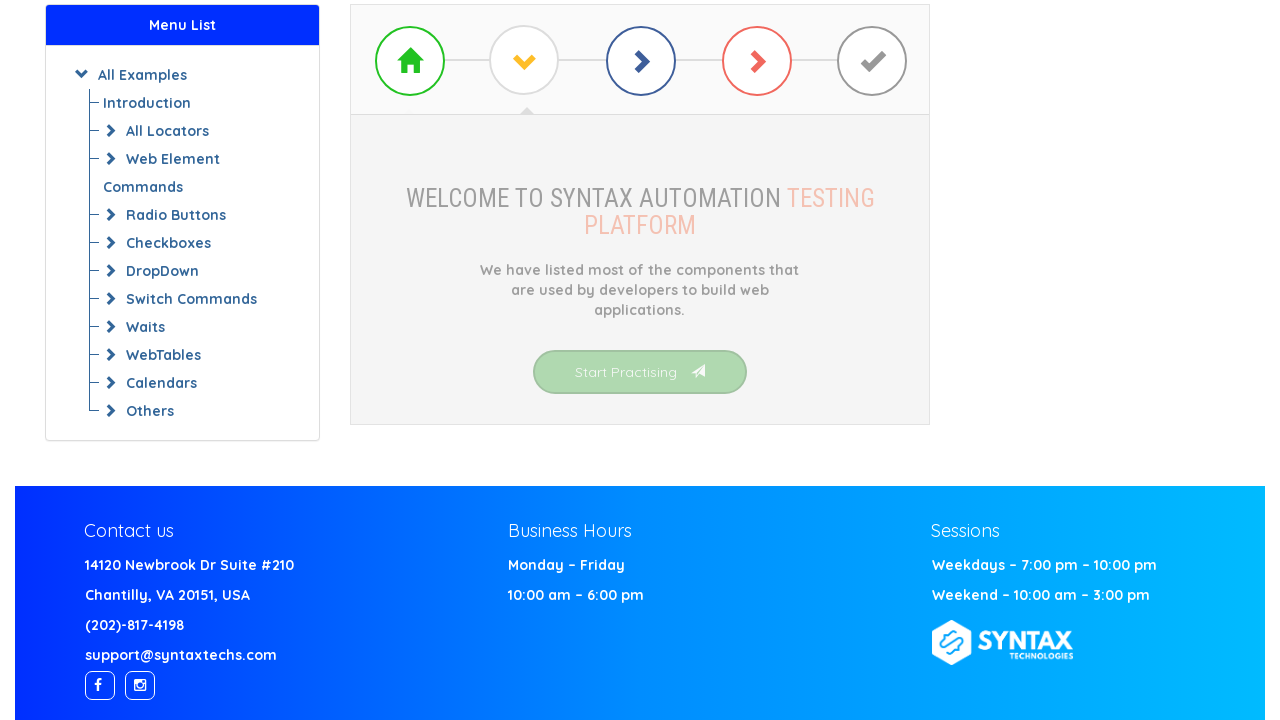

Waited for 'Simple Form Demo' link to load
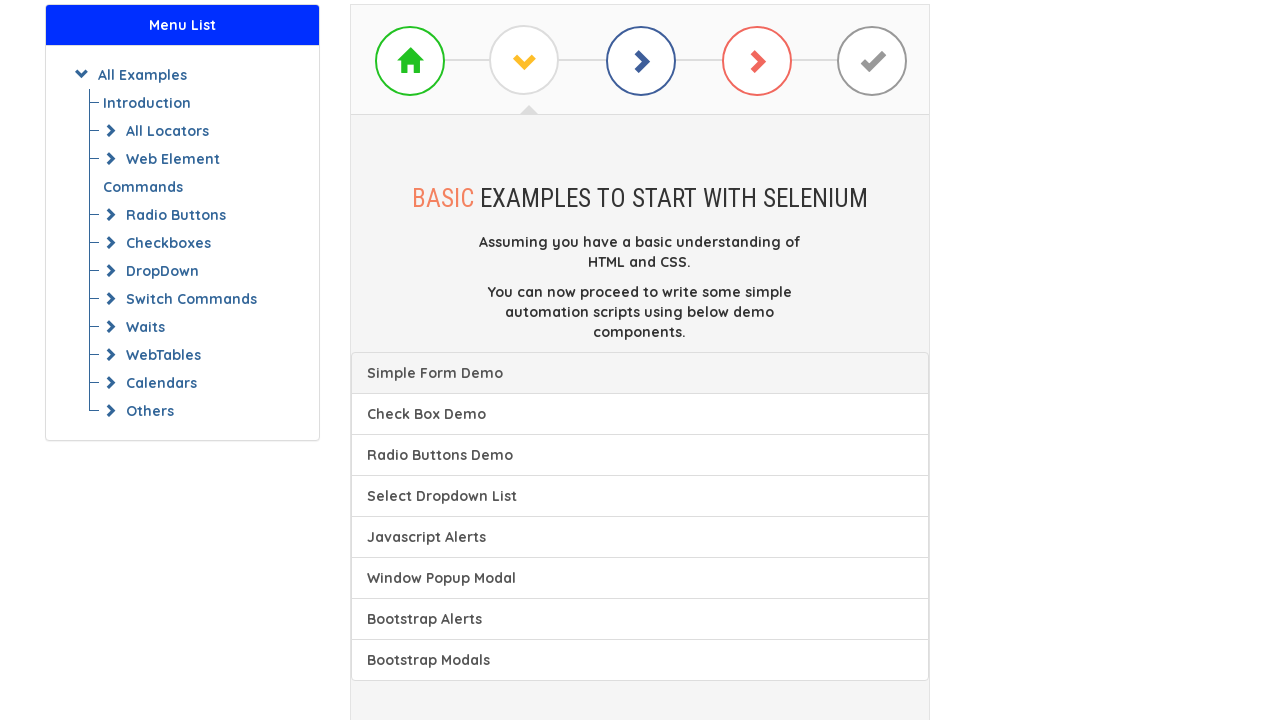

Clicked 'Simple Form Demo' link at (640, 373) on xpath=//a[text() = 'Simple Form Demo' and @class='list-group-item']
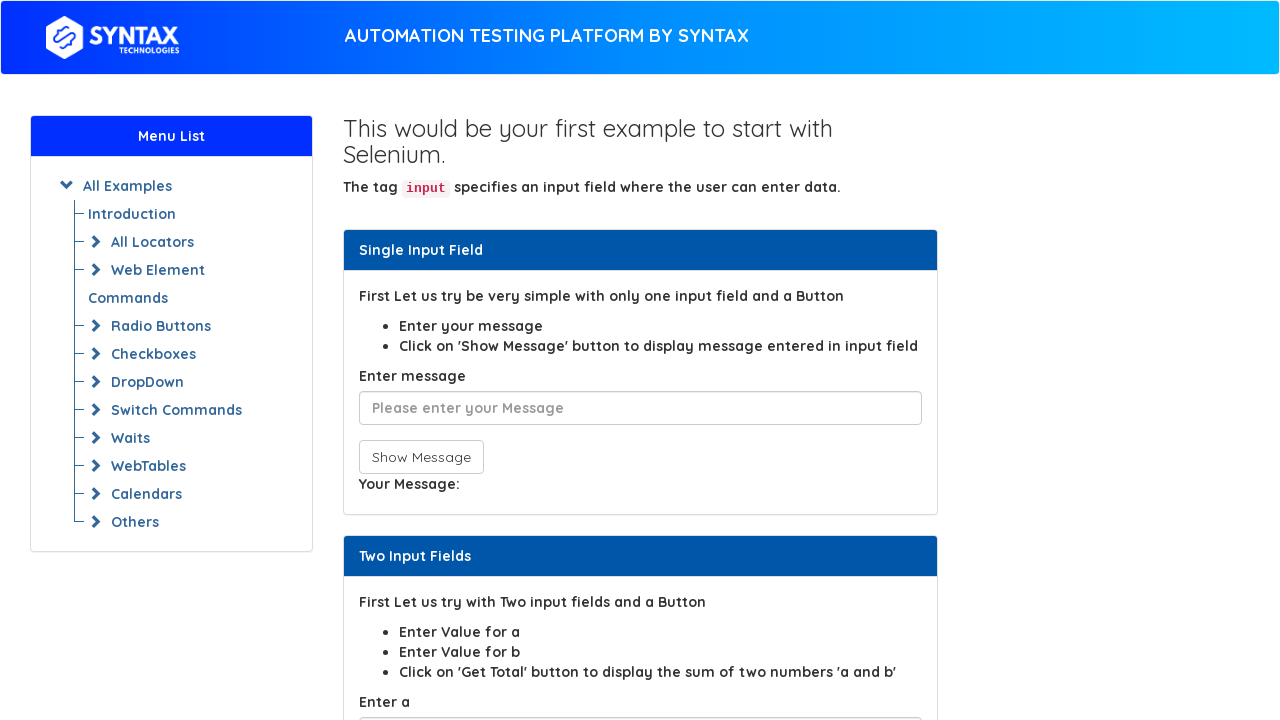

Entered 'Hello World' in message field on //input[@placeholder='Please enter your Message']
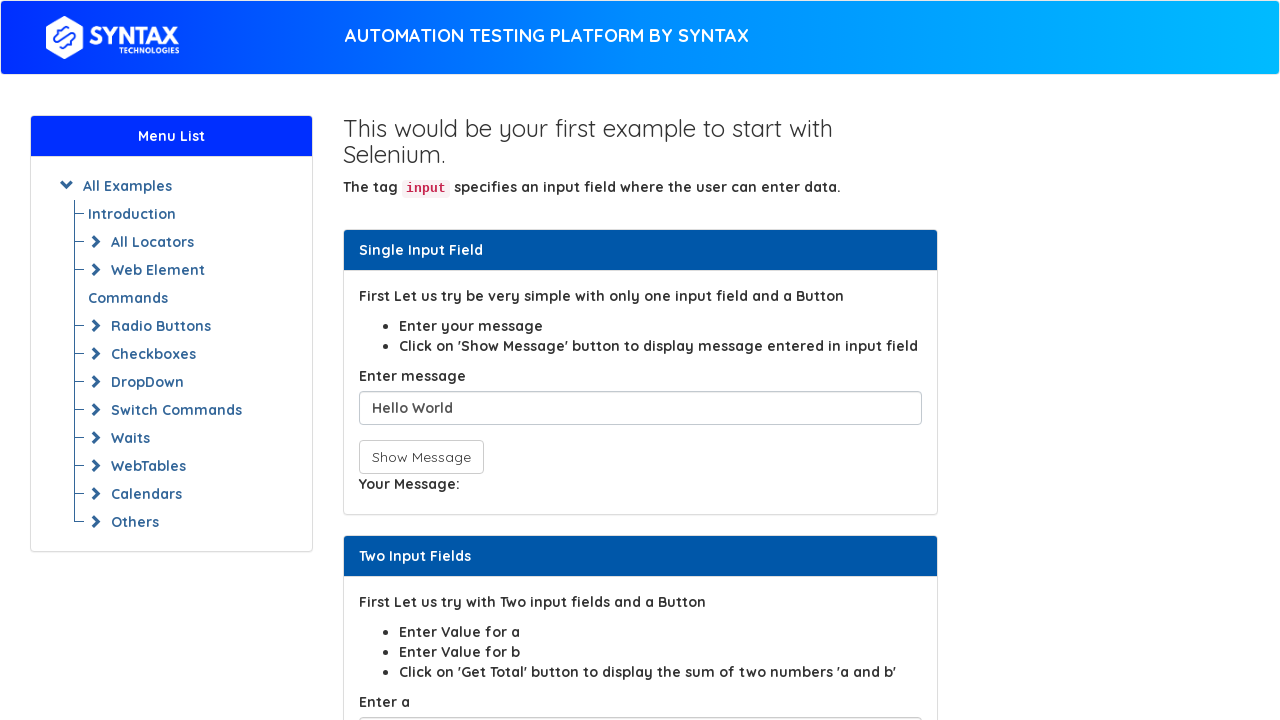

Clicked 'Show Message' button at (421, 457) on xpath=//button[@onclick='showInput();']
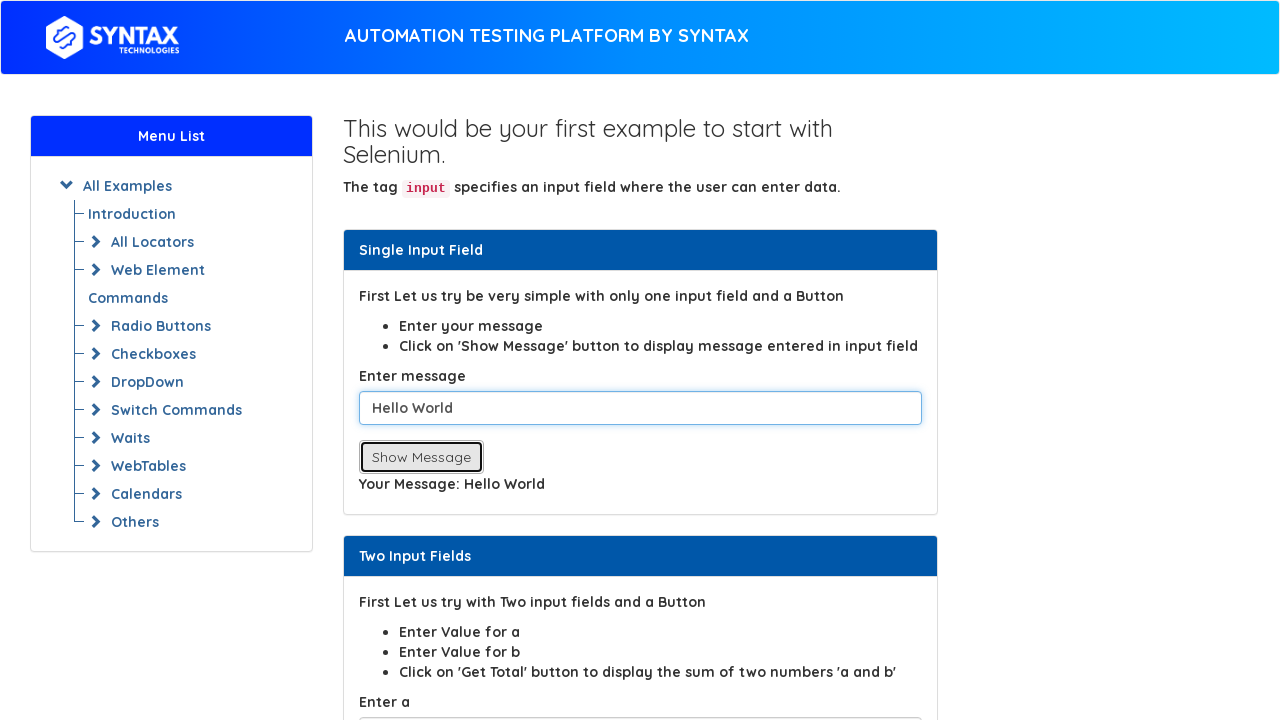

Waited for message to be displayed
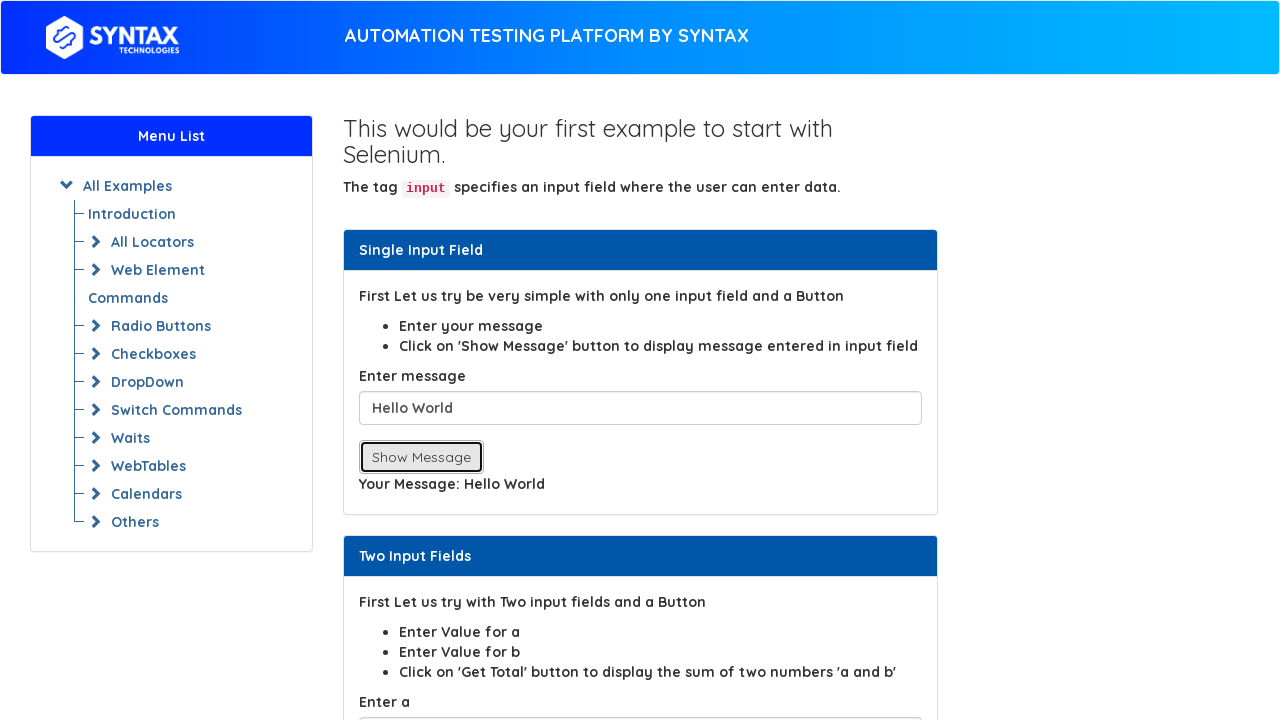

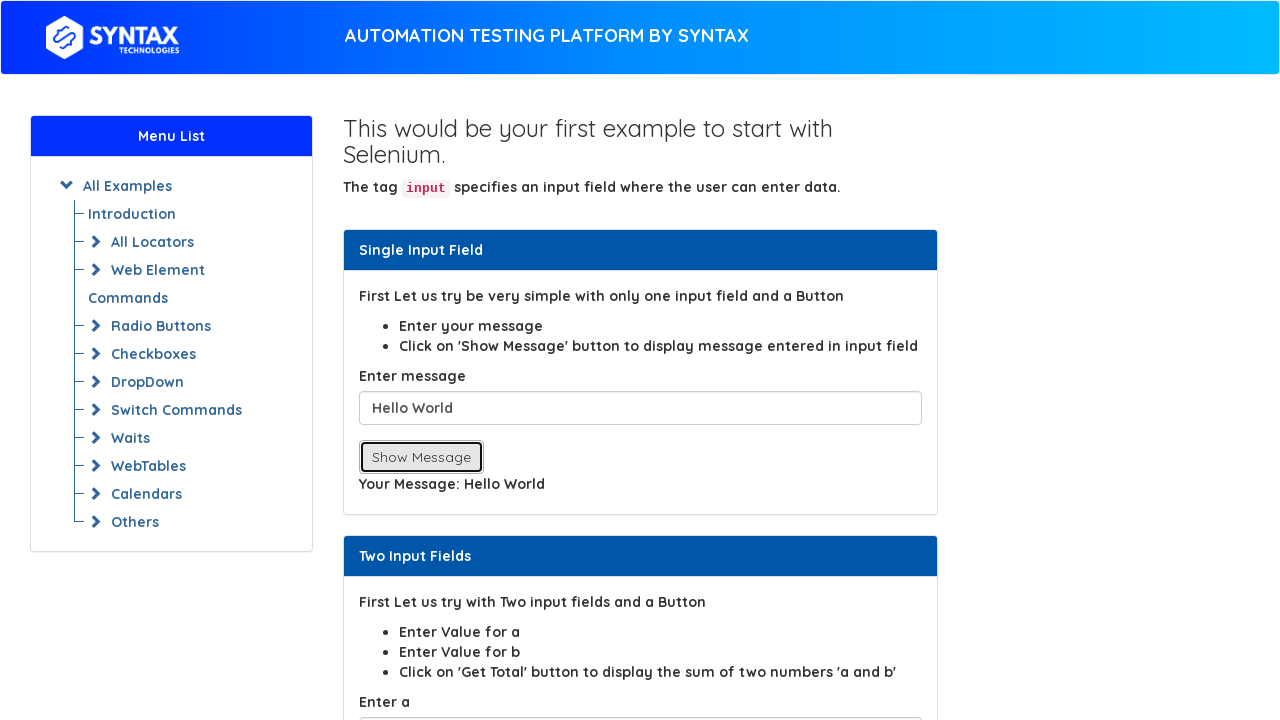